Tests table sorting functionality and searches for a specific item ("Rice") across pagination, retrieving its price when found

Starting URL: https://rahulshettyacademy.com/seleniumPractise/#/offers

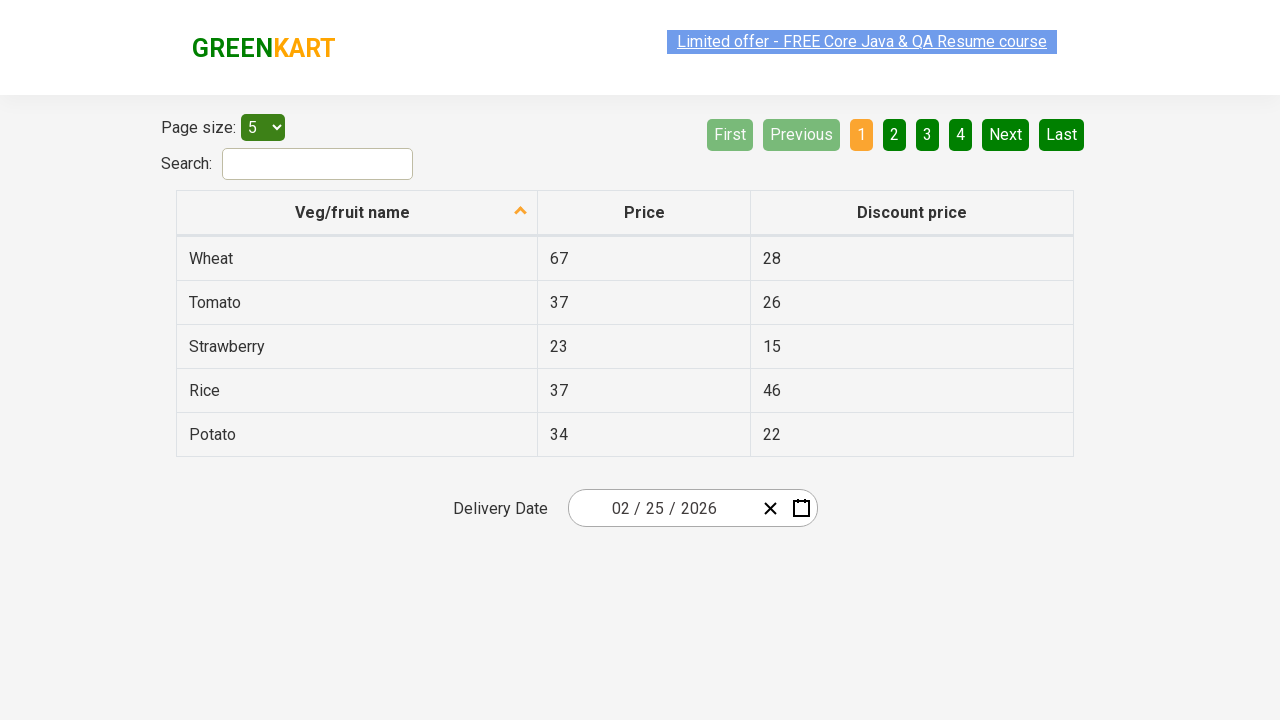

Clicked first column header to sort table at (357, 213) on xpath=//tr/th[1]
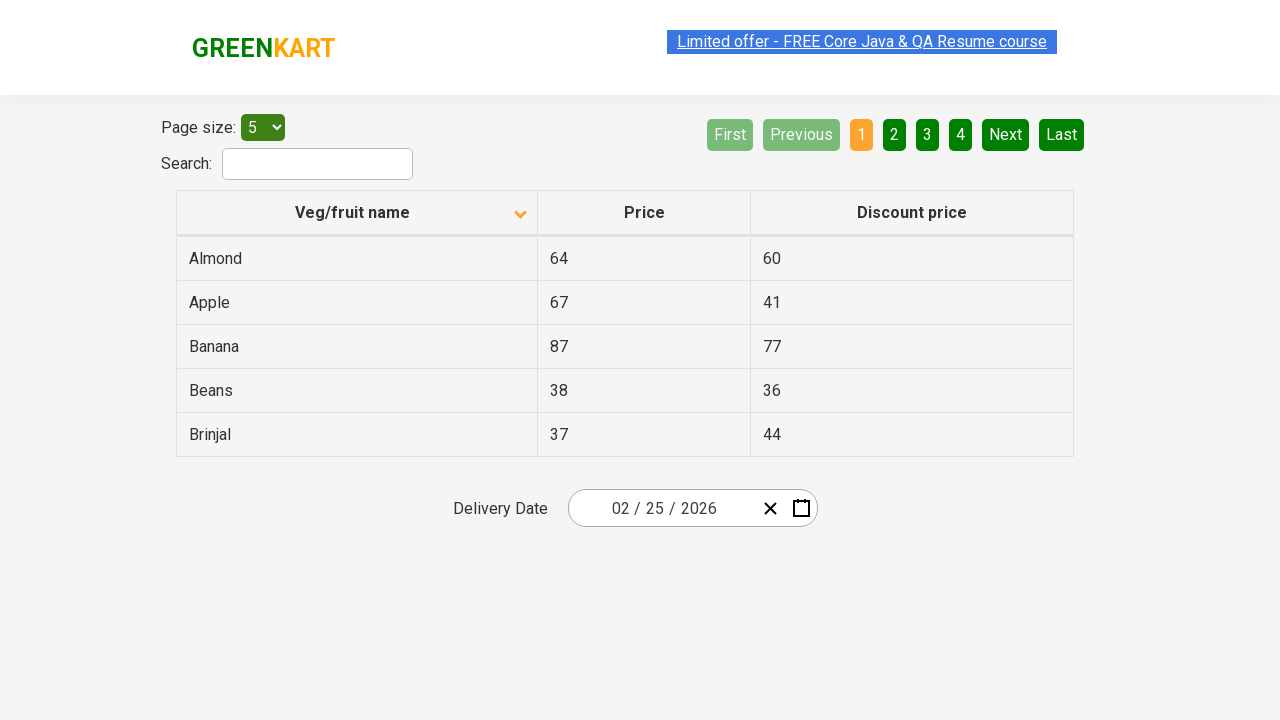

Retrieved all rows from first column of table
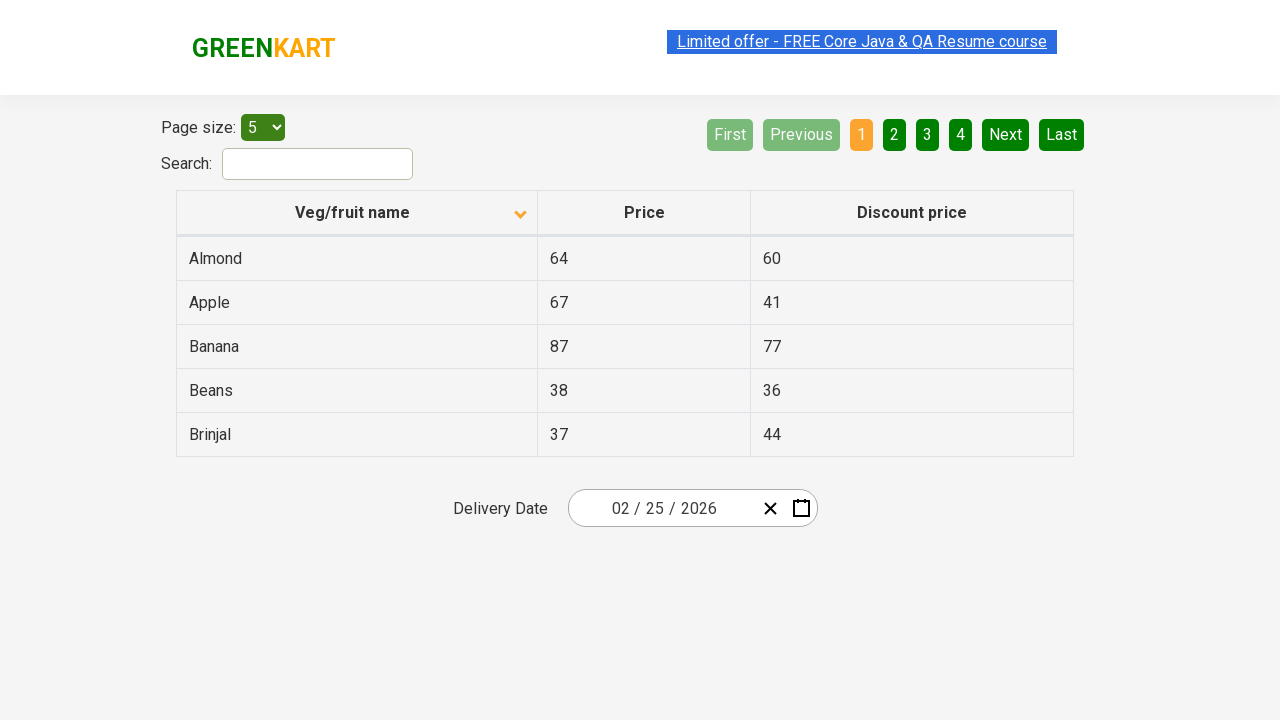

Clicked Next button to navigate to next page at (1006, 134) on [aria-label='Next']
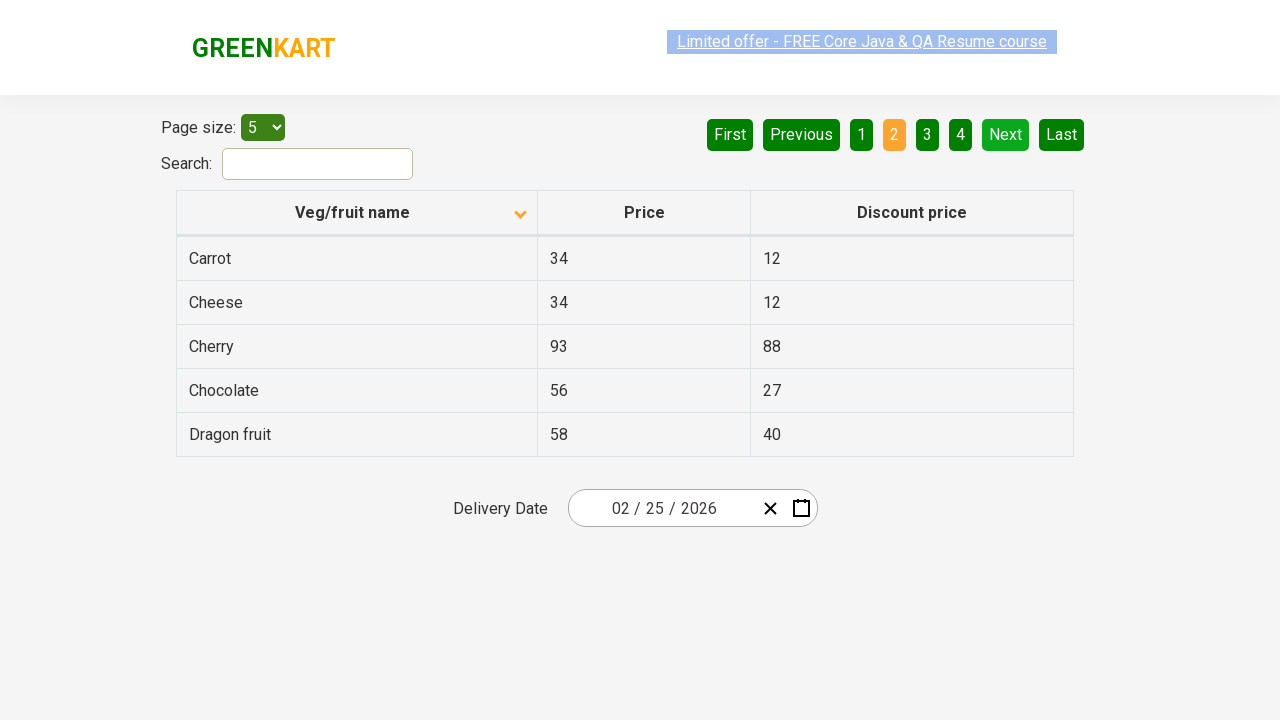

Waited 500ms for table to update after pagination
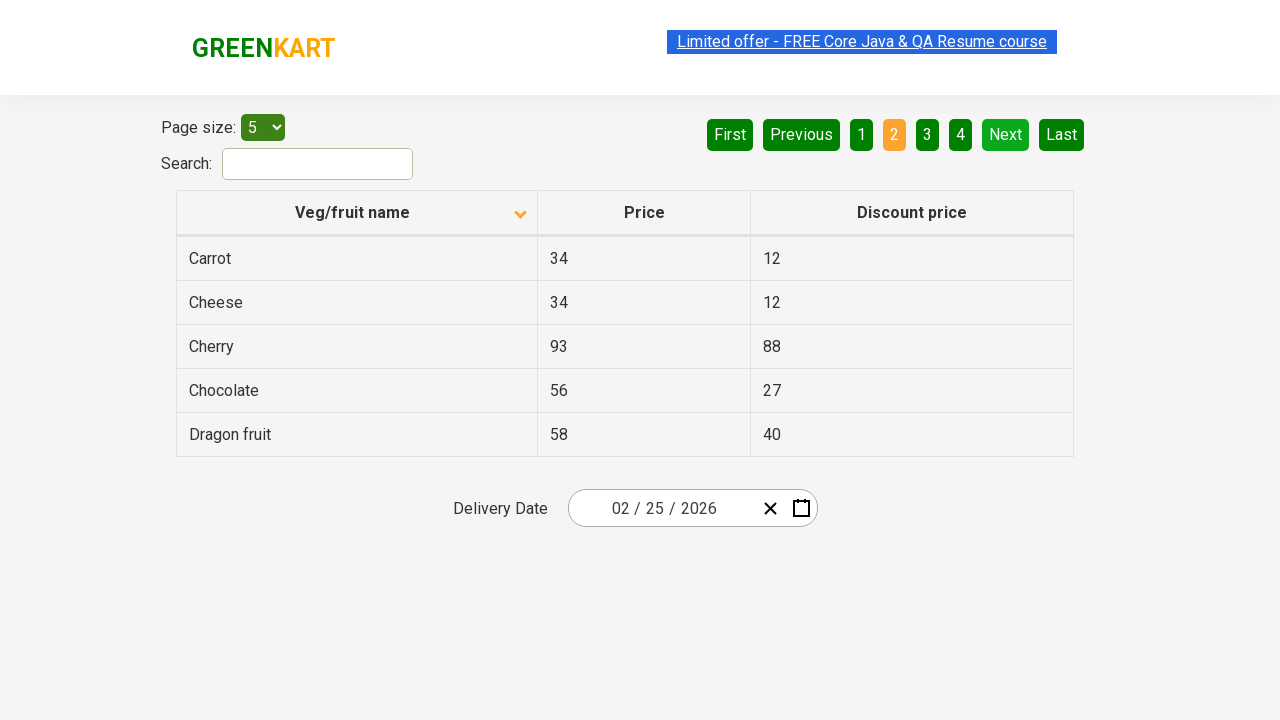

Retrieved all rows from first column of table
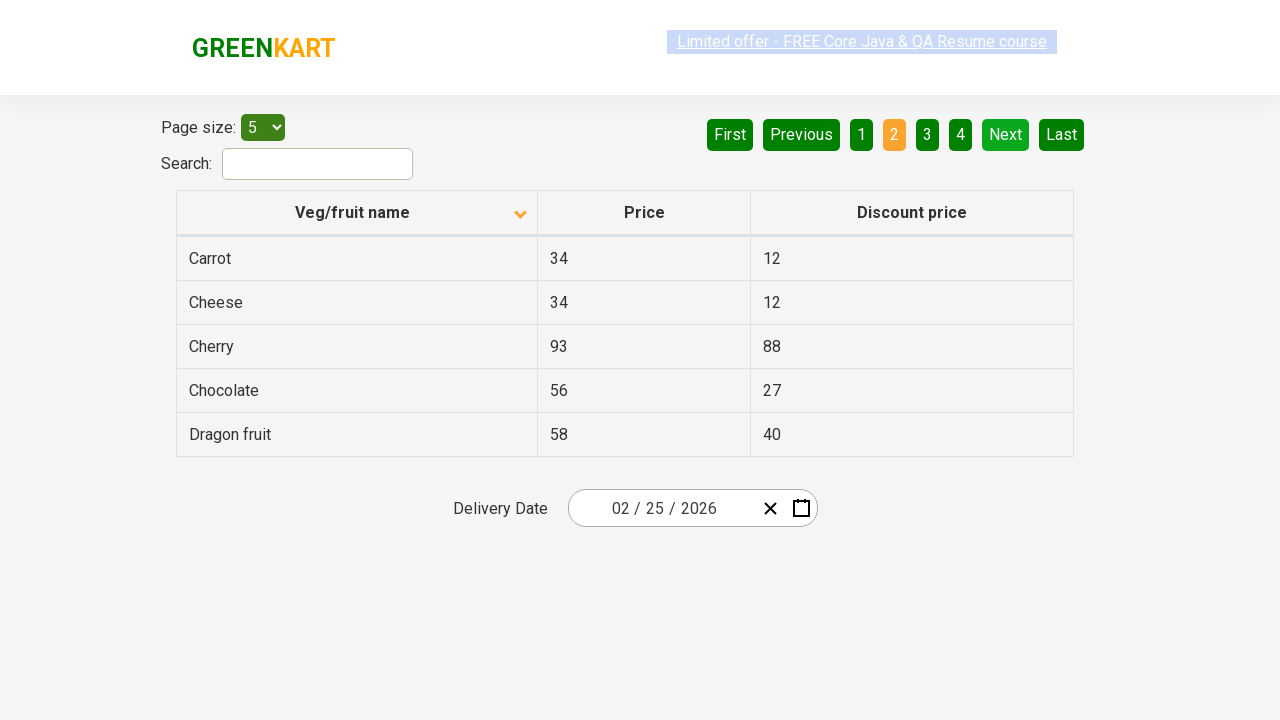

Clicked Next button to navigate to next page at (1006, 134) on [aria-label='Next']
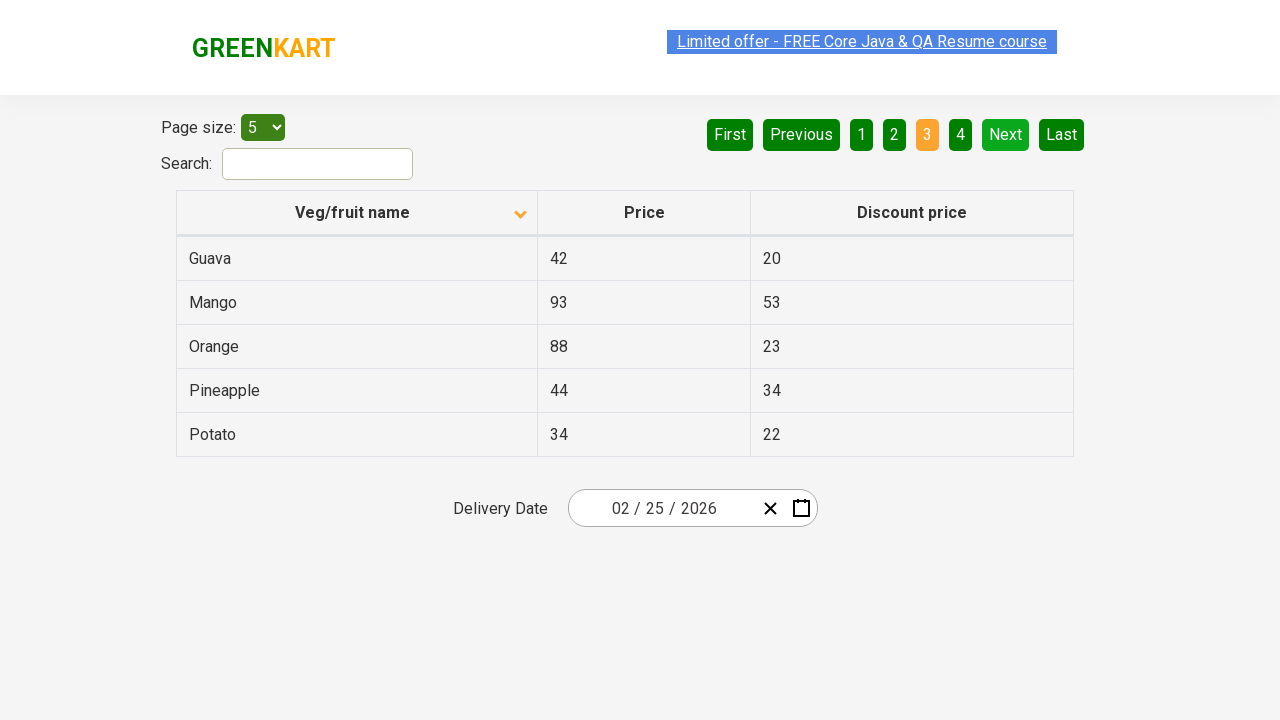

Waited 500ms for table to update after pagination
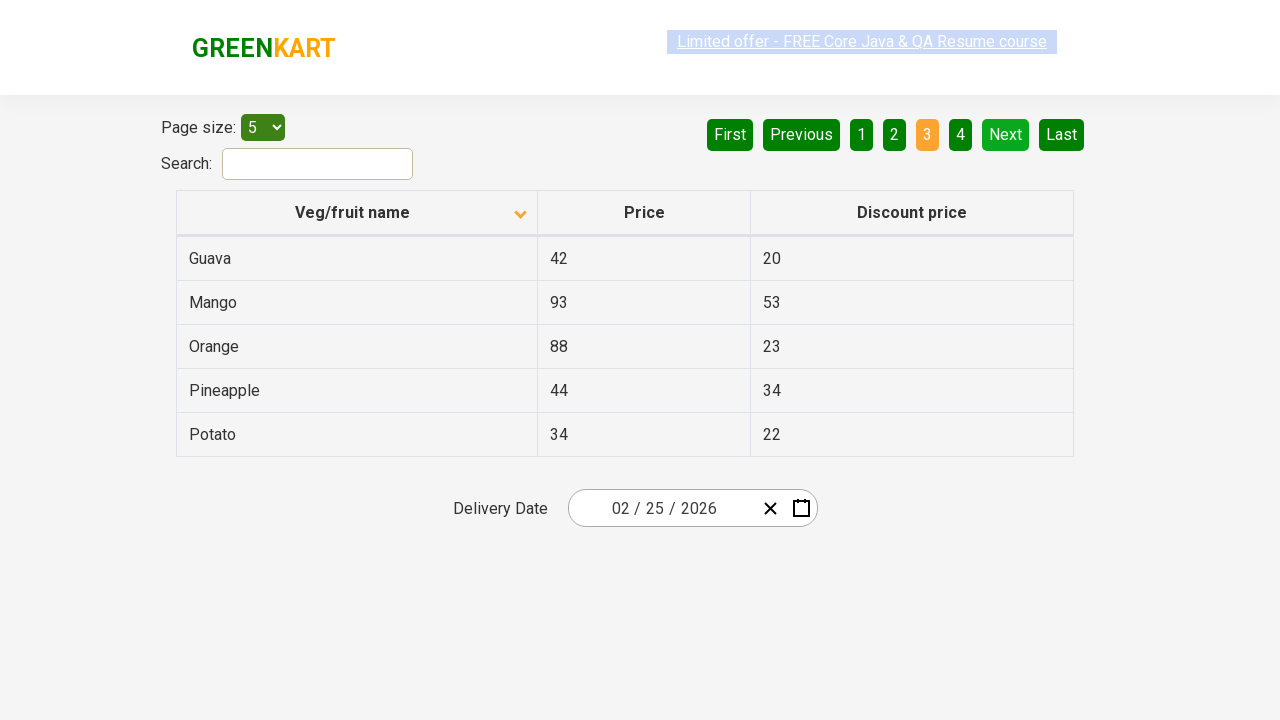

Retrieved all rows from first column of table
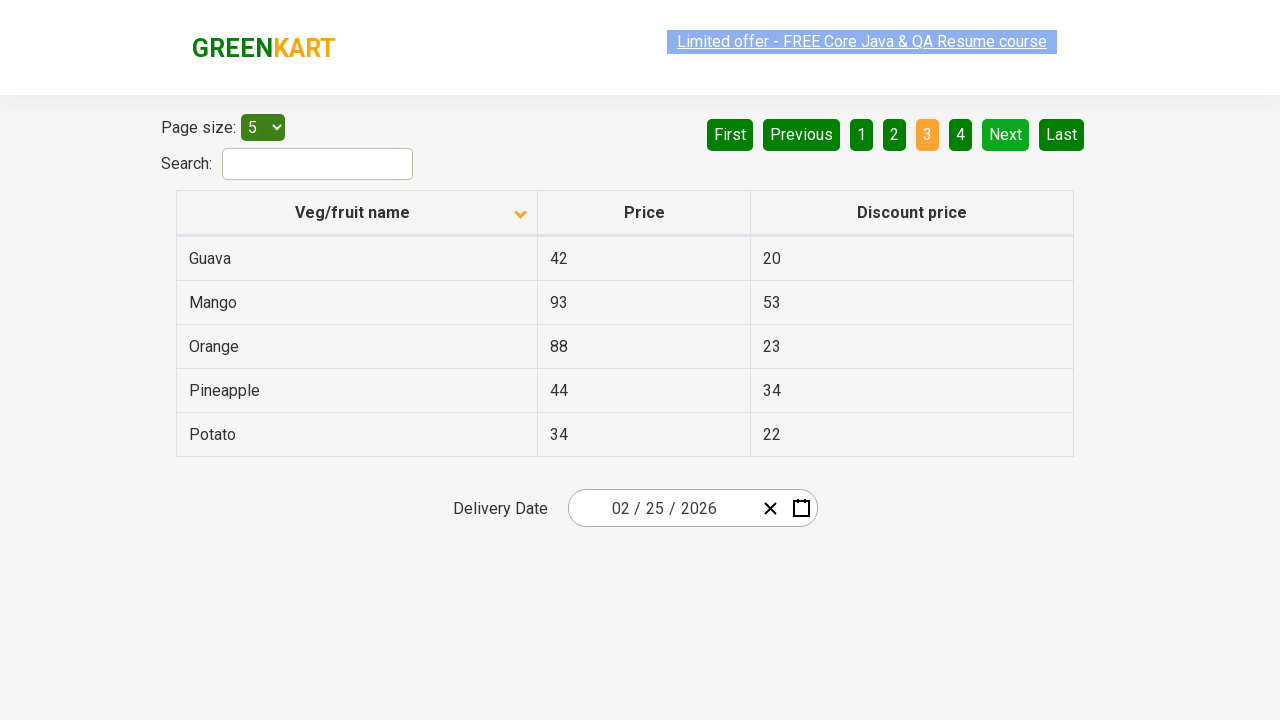

Clicked Next button to navigate to next page at (1006, 134) on [aria-label='Next']
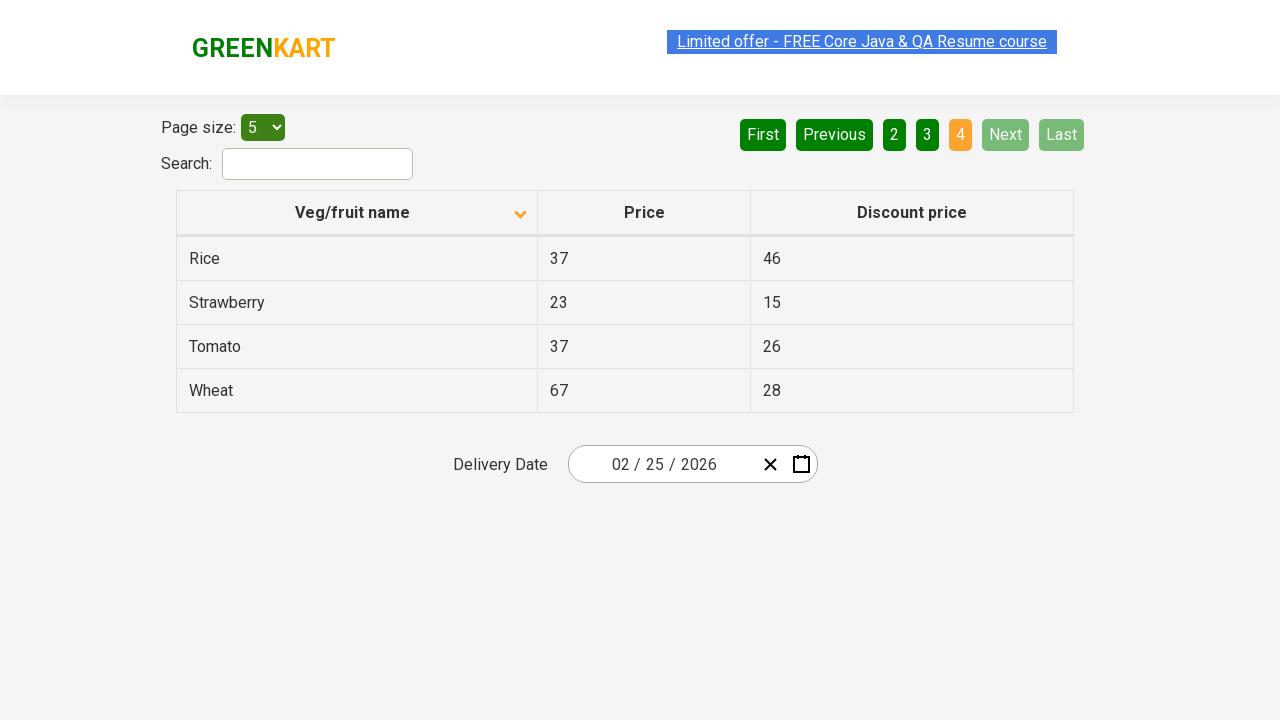

Waited 500ms for table to update after pagination
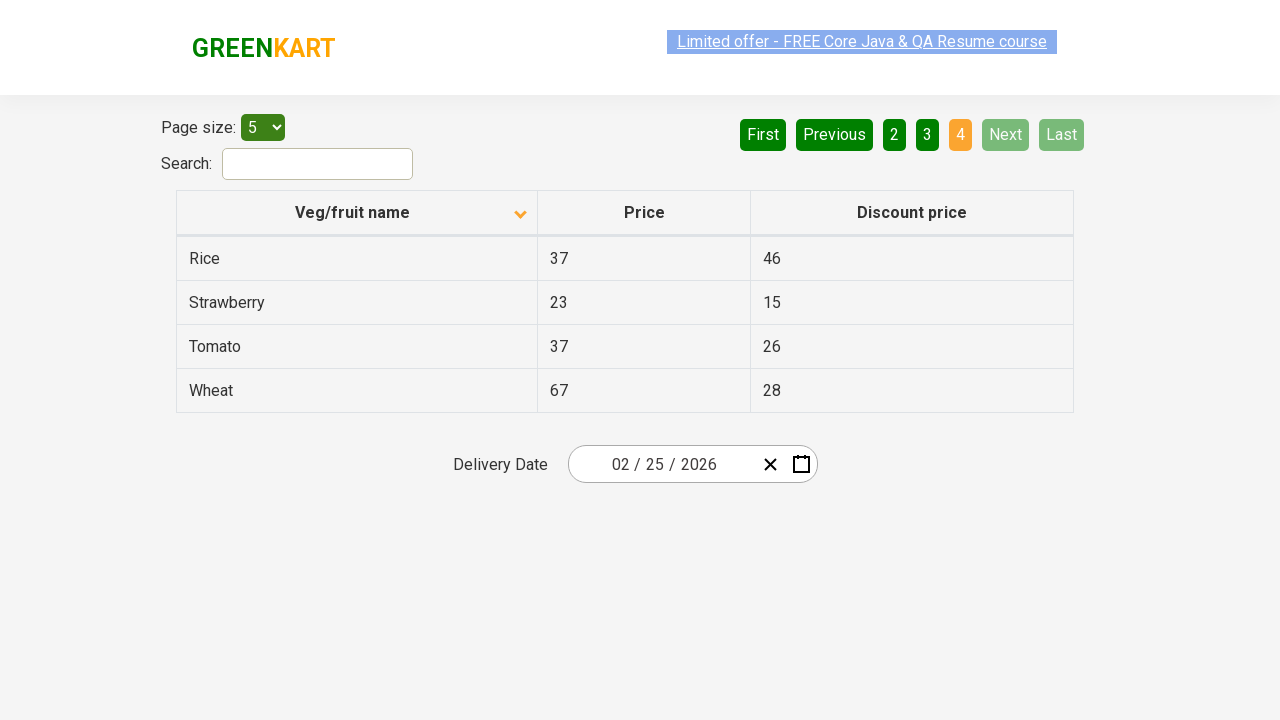

Retrieved all rows from first column of table
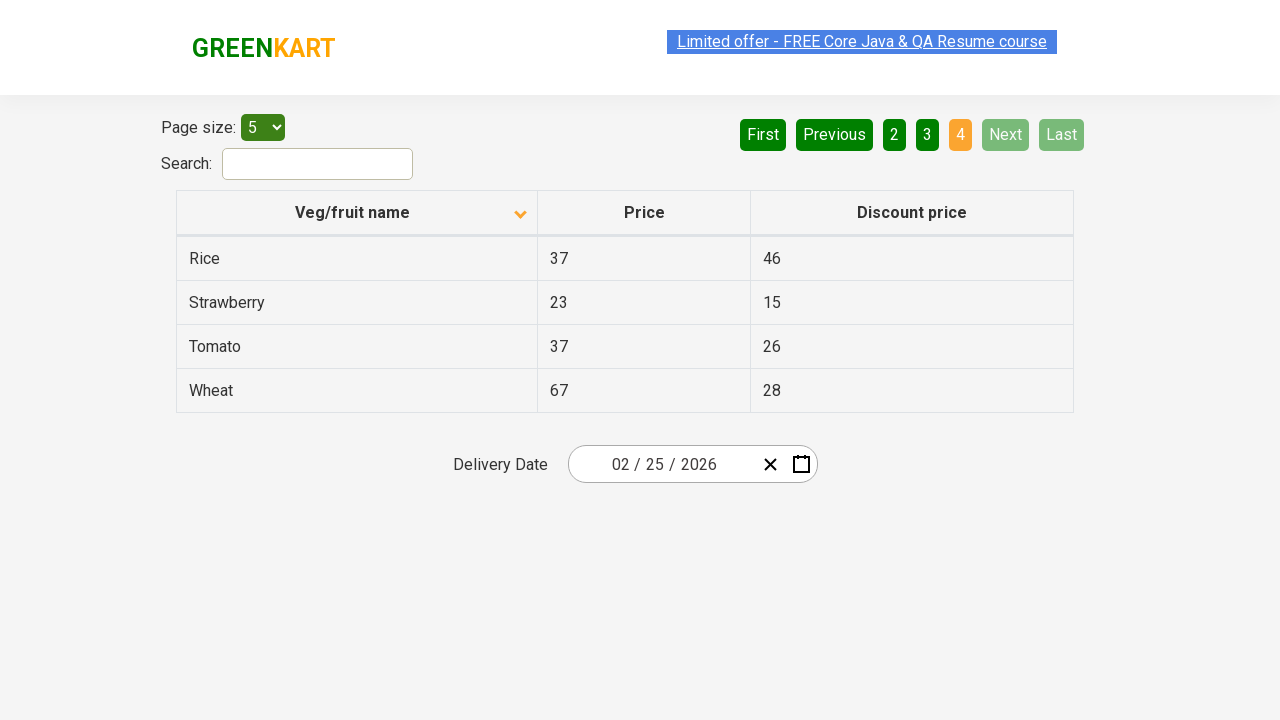

Found 'Rice' in table at row 1, retrieved price: 23
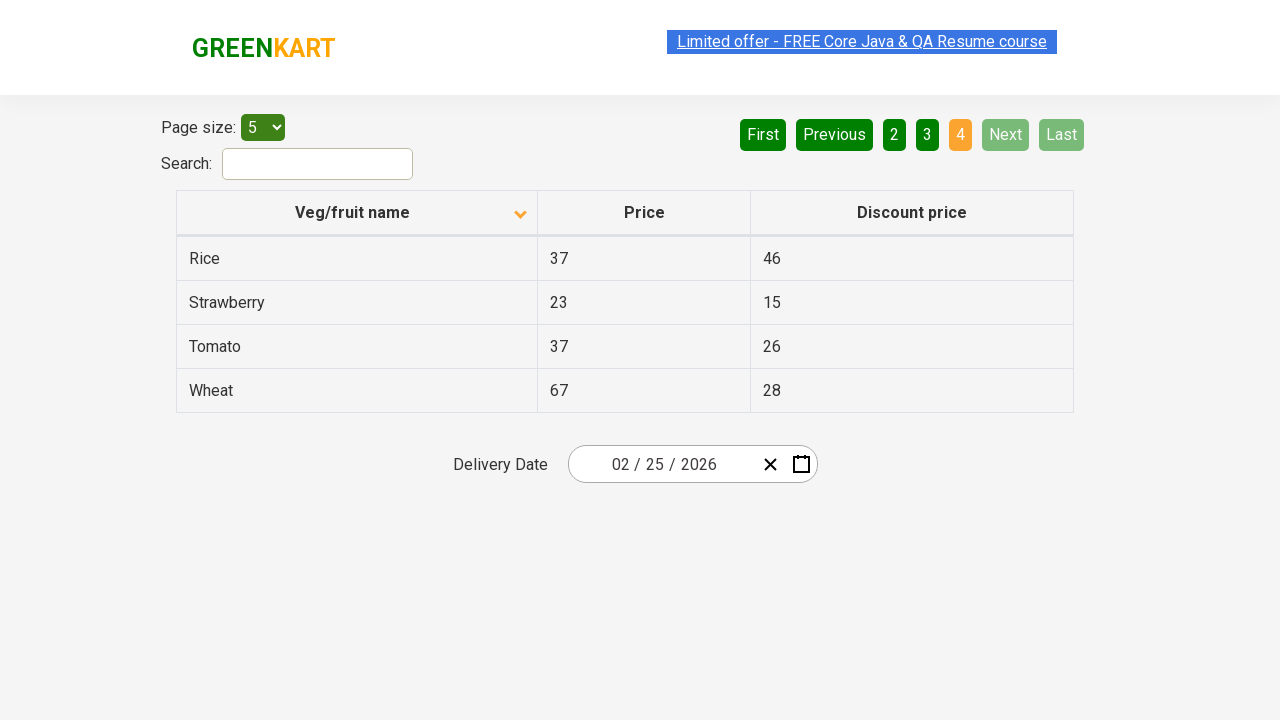

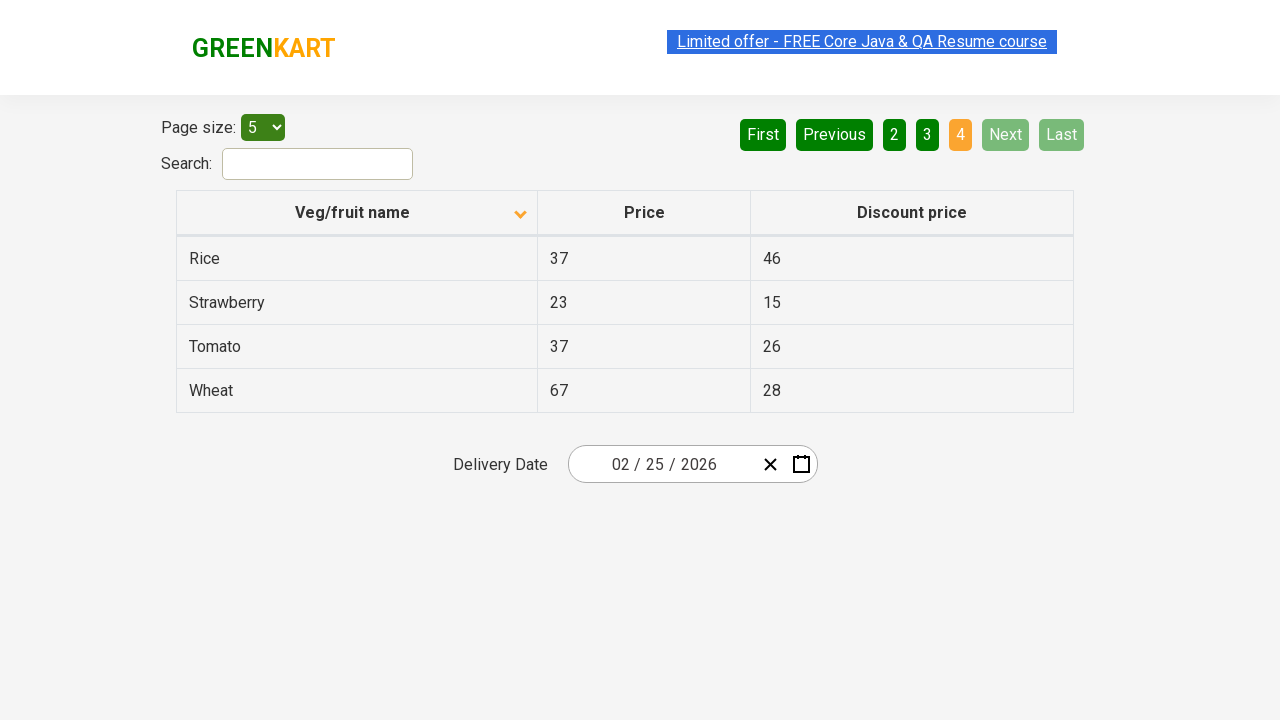